Tests a registration form by filling in the first name and last name fields on a demo automation testing site.

Starting URL: https://demo.automationtesting.in/Register.html

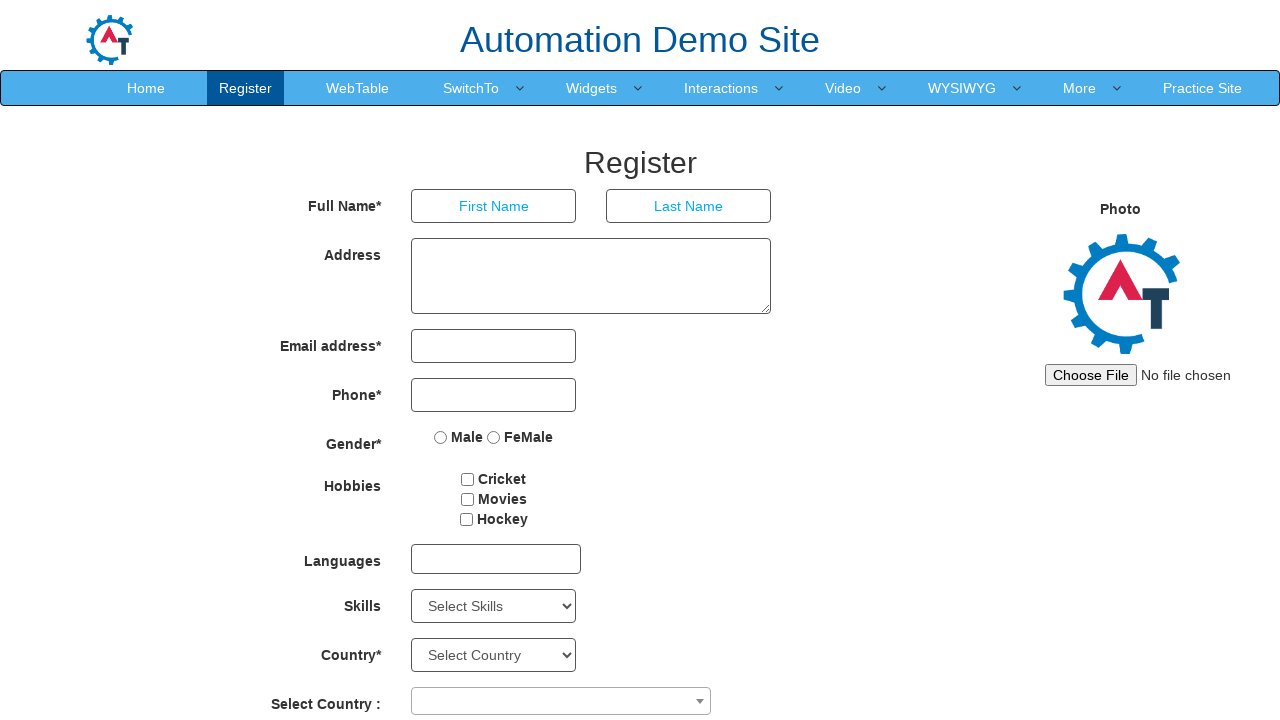

Filled first name field with 'Mustafa' on input.form-control[placeholder='First Name']
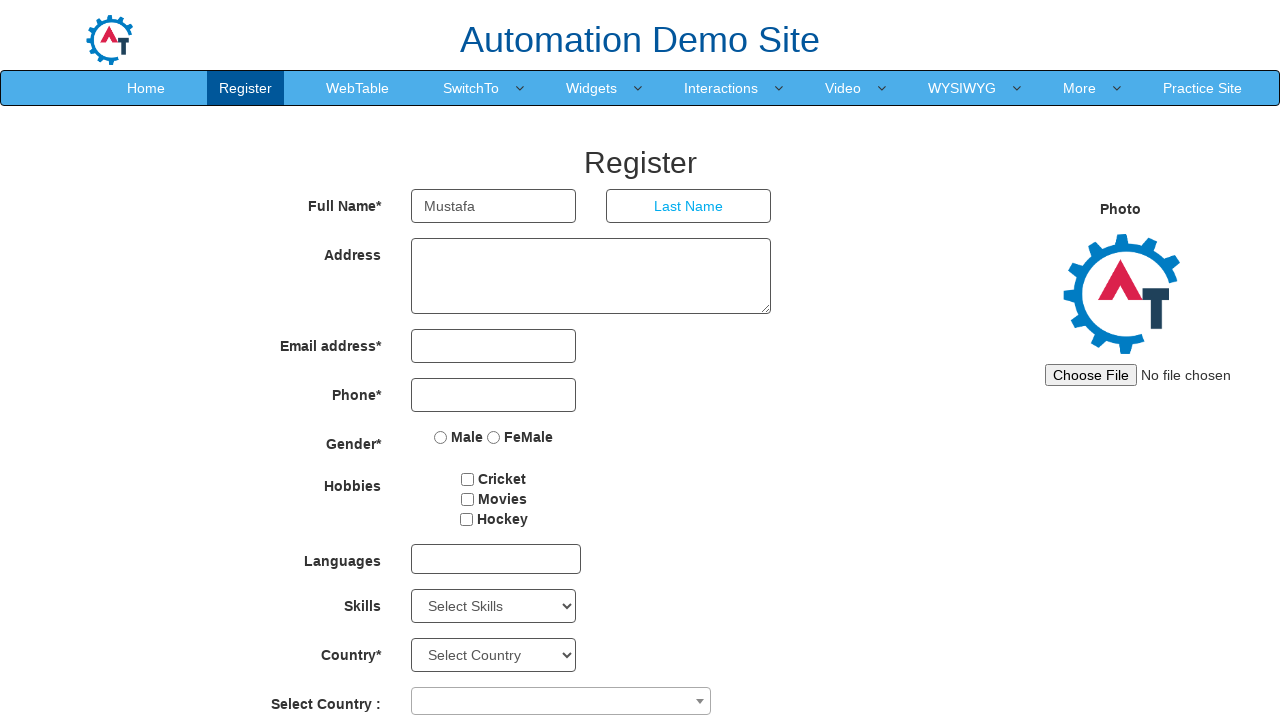

Filled last name field with 'Ngm' on input.form-control[placeholder='Last Name']
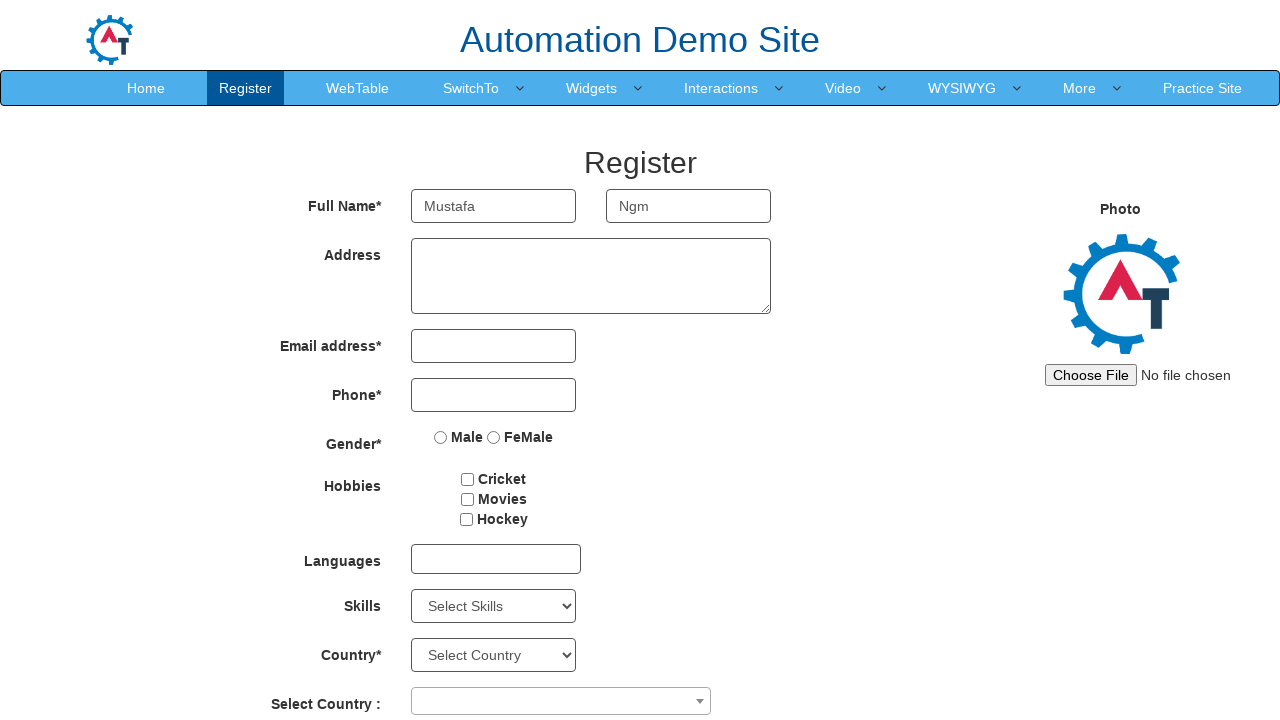

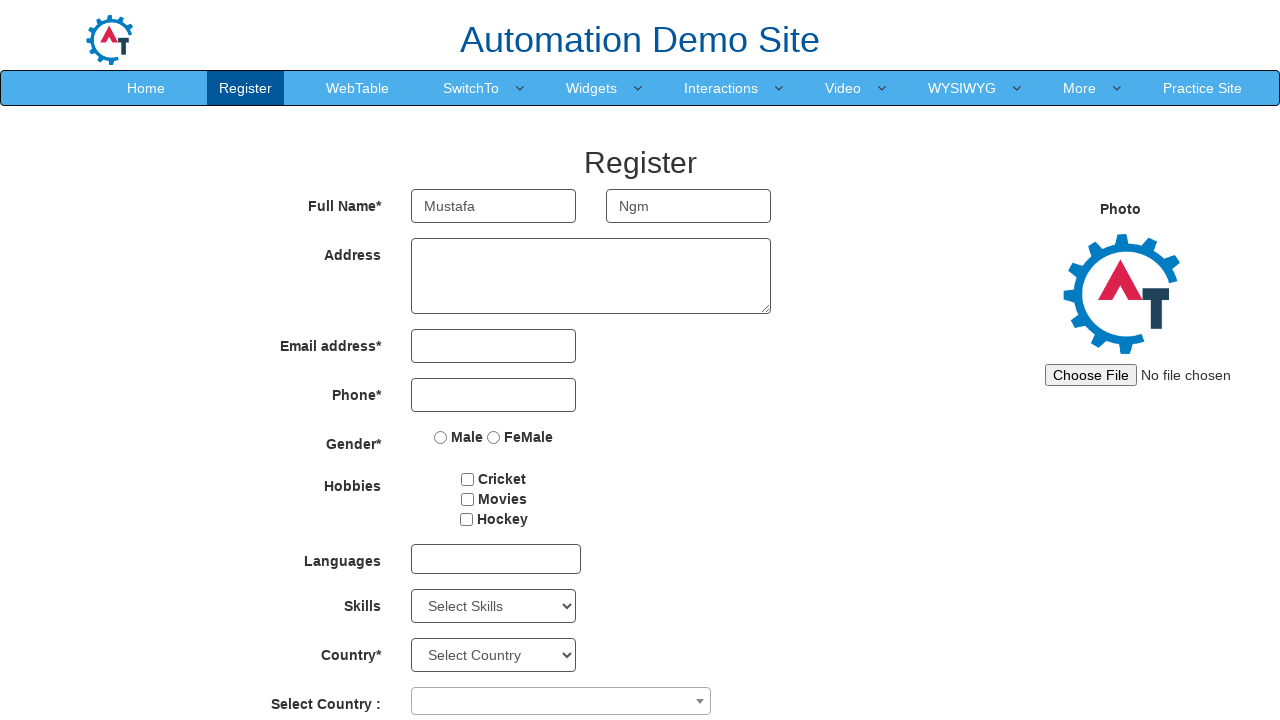